Tests that clicking the Due column header sorts the table data in ascending order by parsing the dollar amounts and verifying the order

Starting URL: http://the-internet.herokuapp.com/tables

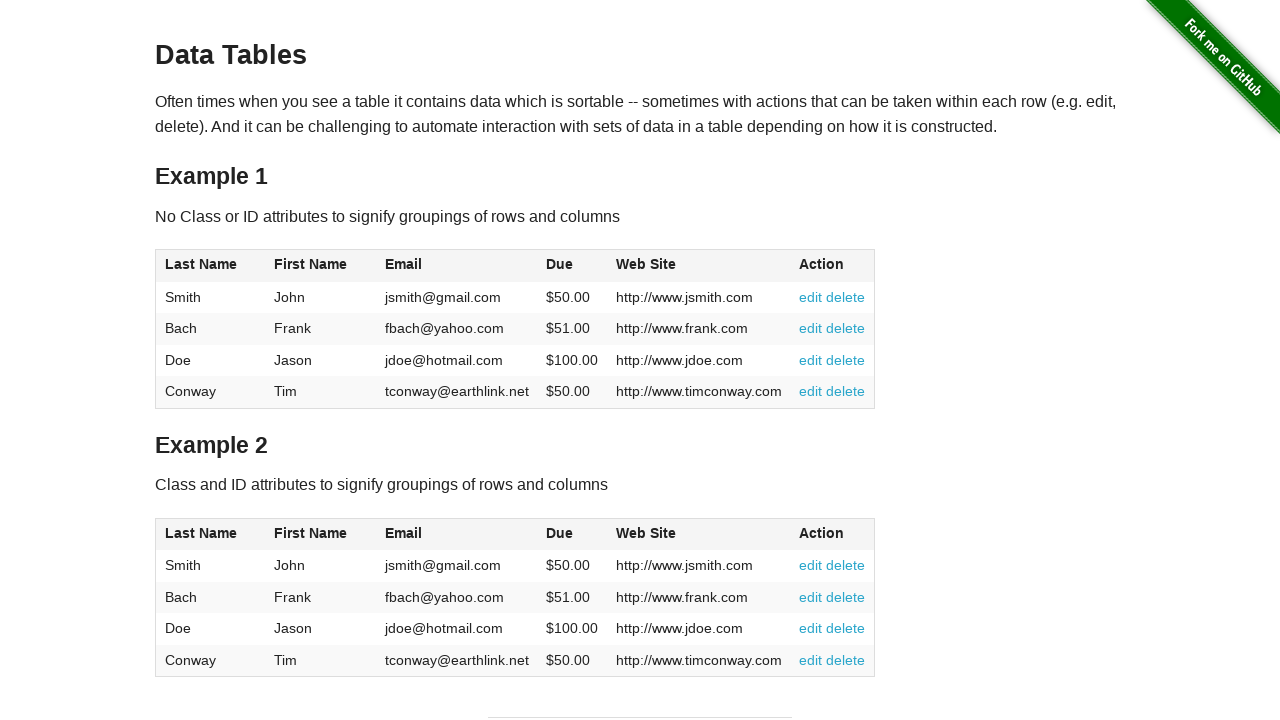

Clicked Due column header to sort table in ascending order at (572, 266) on #table1 thead tr th:nth-of-type(4)
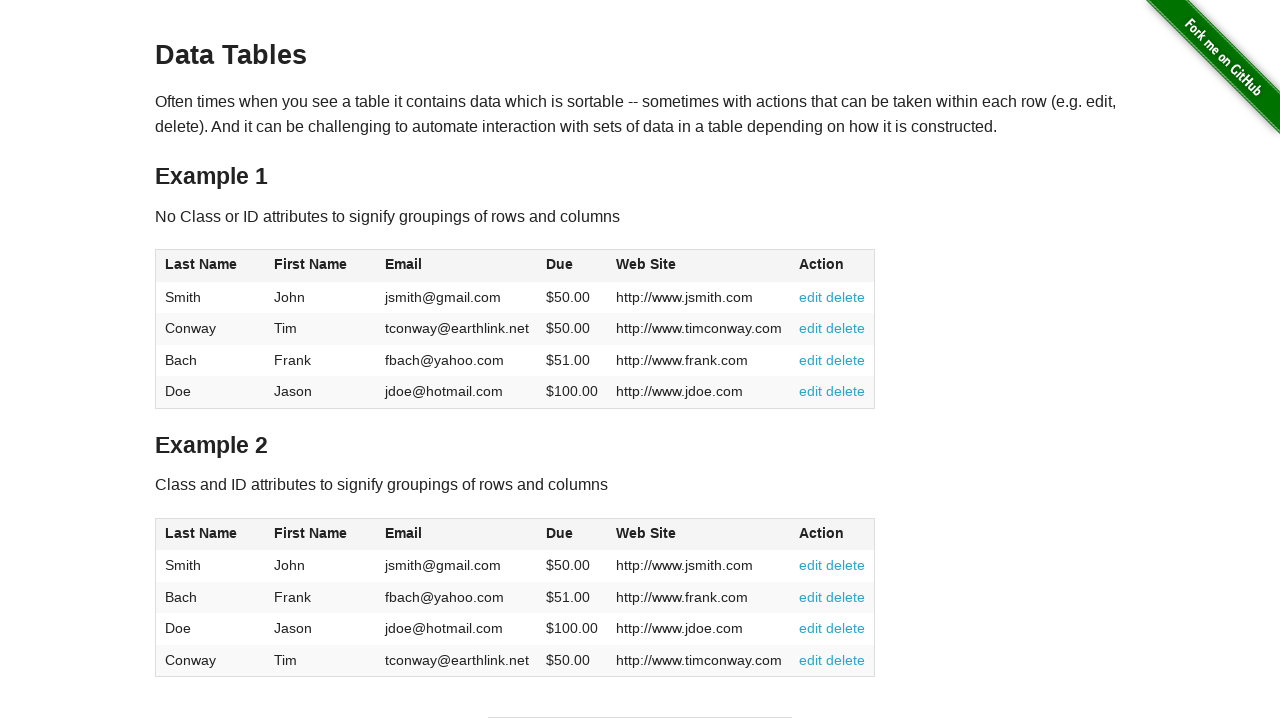

Table Due column loaded after sorting
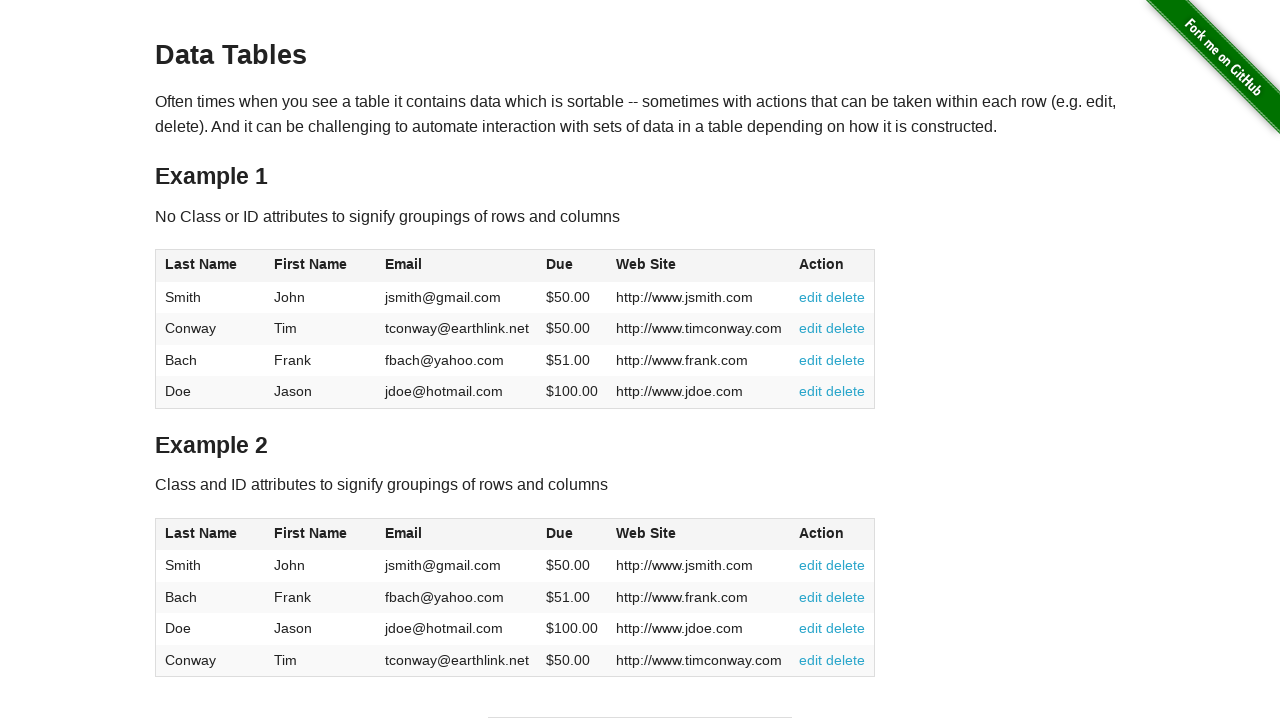

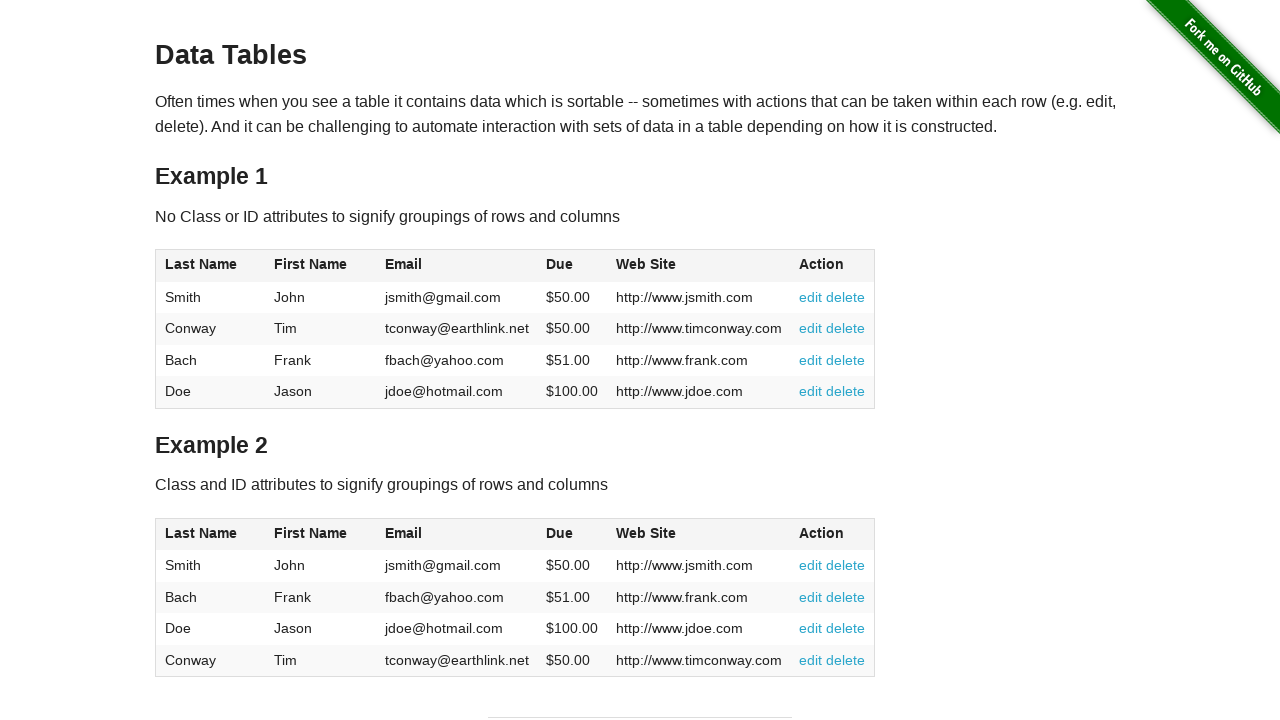